Tests basic HTML form interaction by filling out username, password, and comments fields on a practice form page

Starting URL: https://testpages.eviltester.com/styled/basic-html-form-test.html

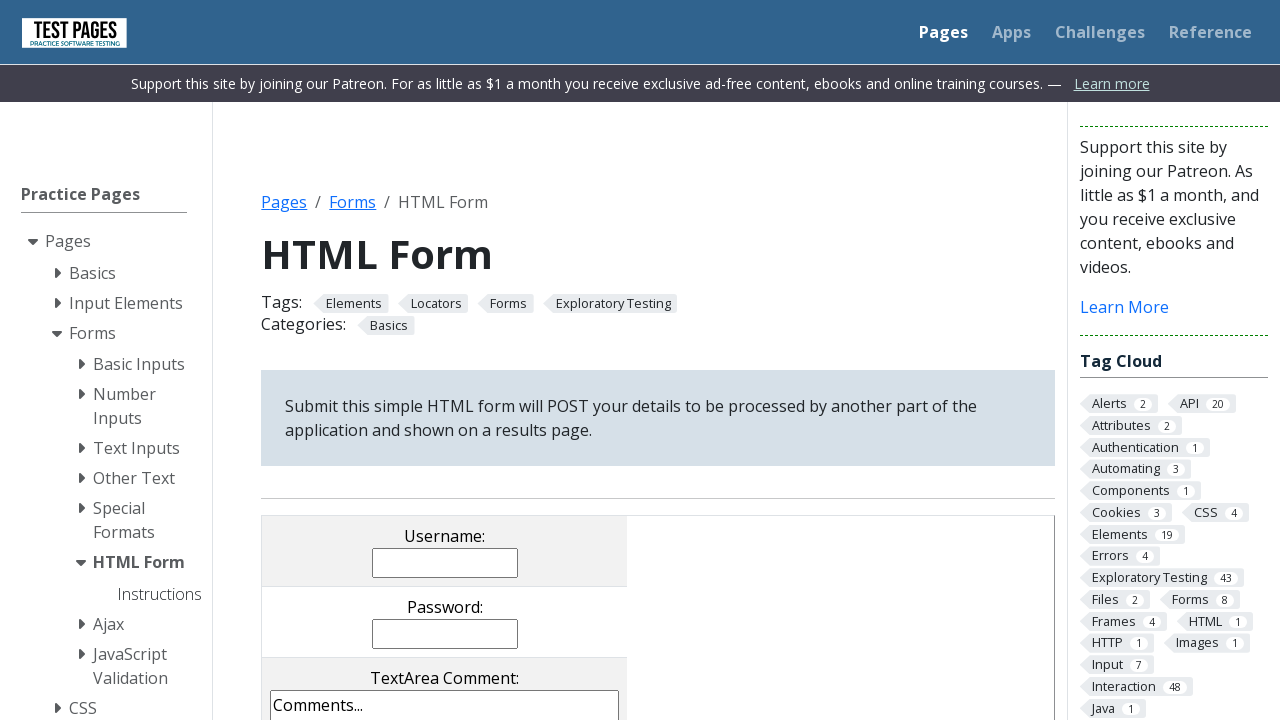

Filled username field with 'Ganesh vissamsetty' on input[name='username']
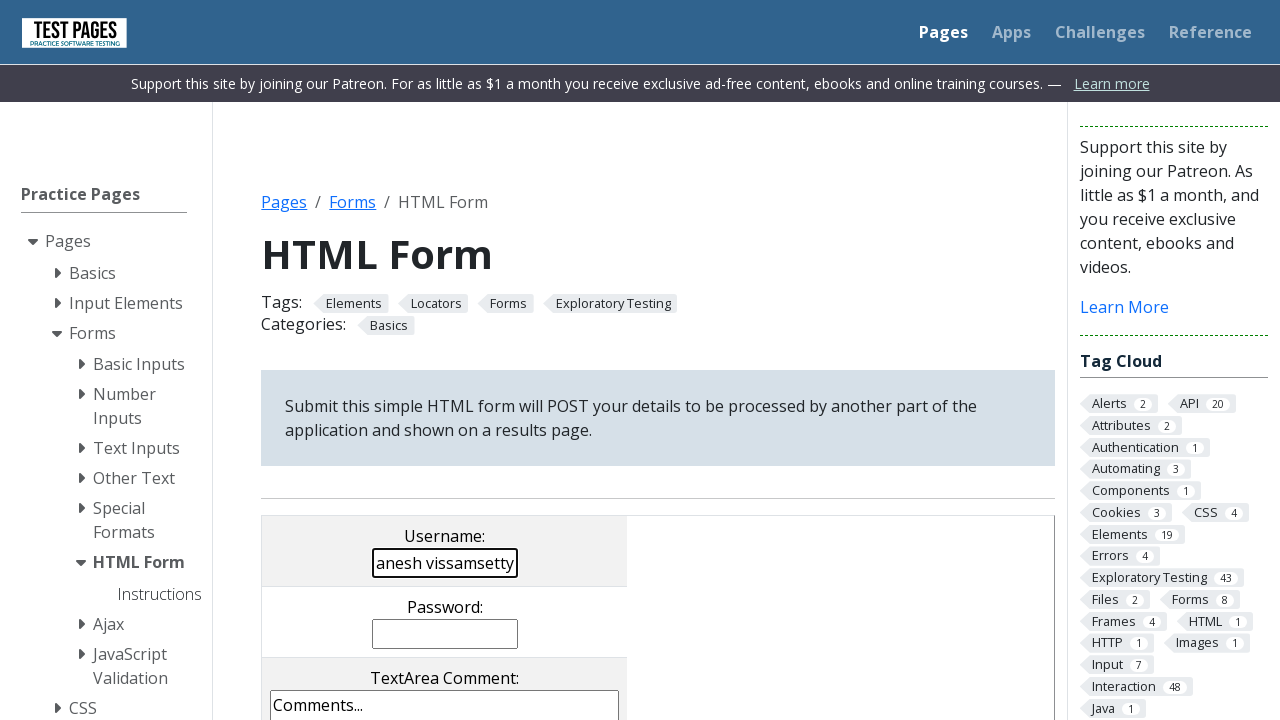

Filled password field with 'wipro@123' on input[name='password']
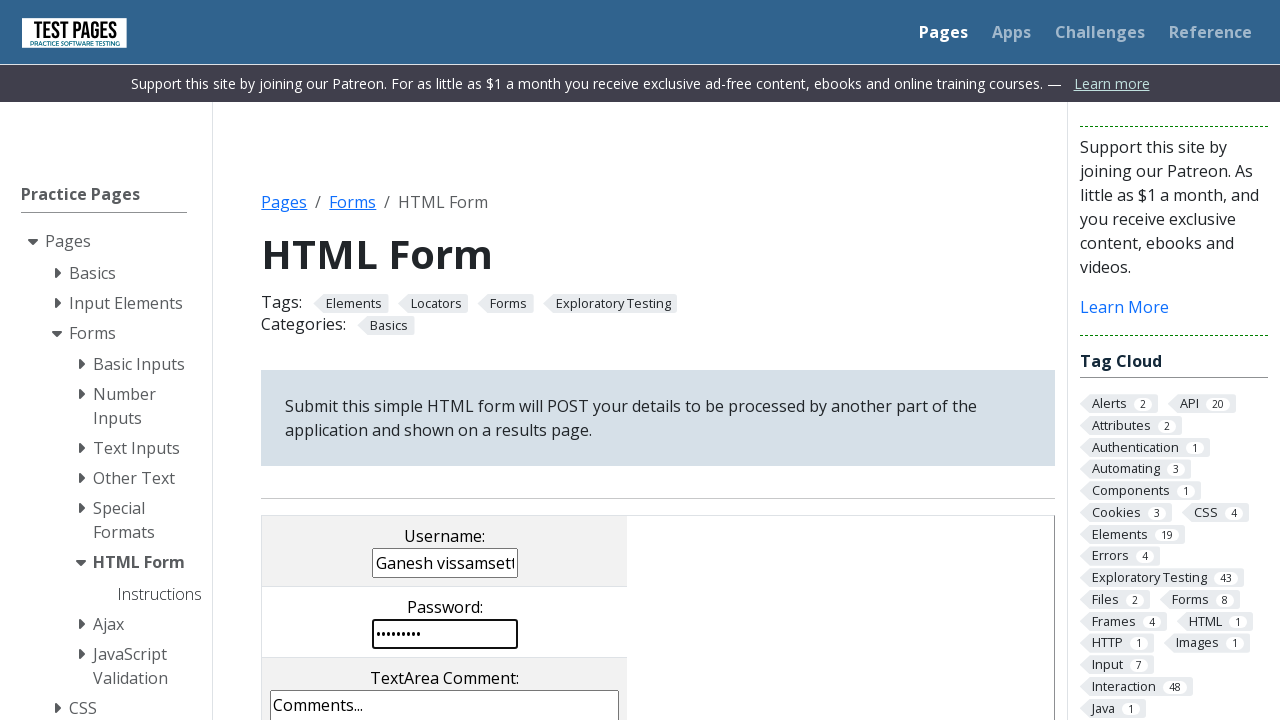

Cleared comments textarea on textarea[name='comments']
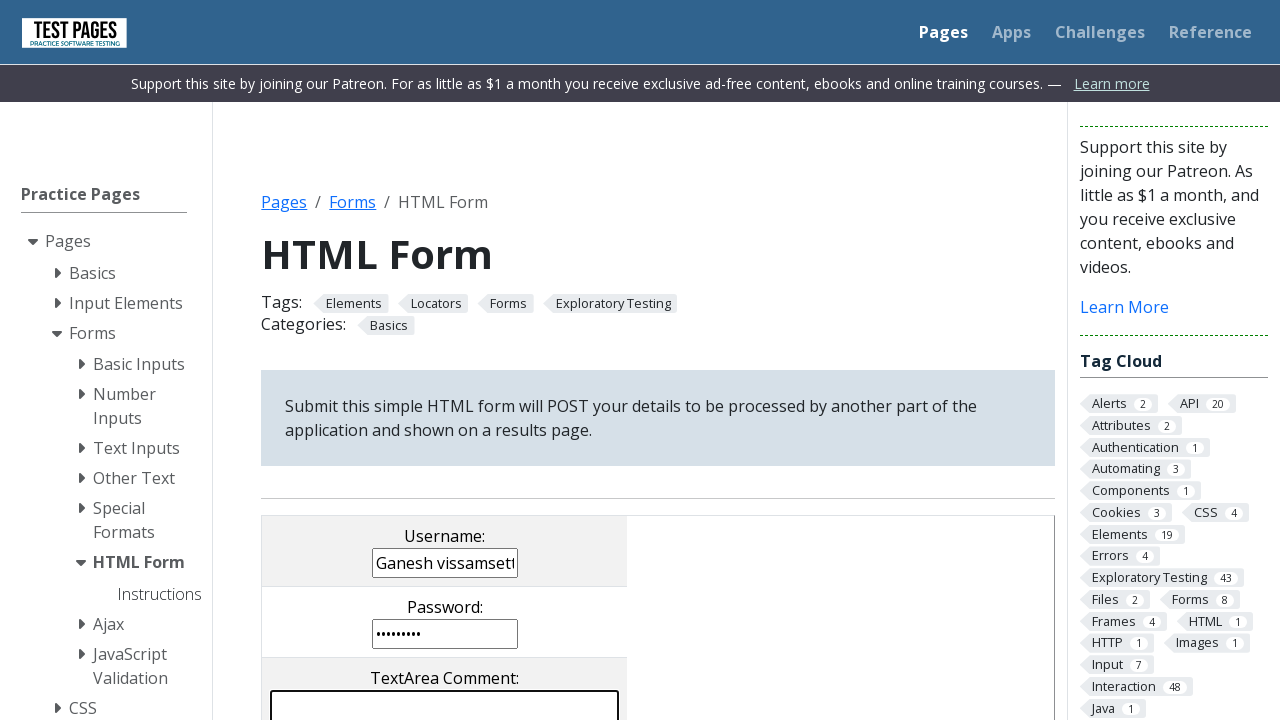

Filled comments textarea with 'I am learning Selenium' on textarea[name='comments']
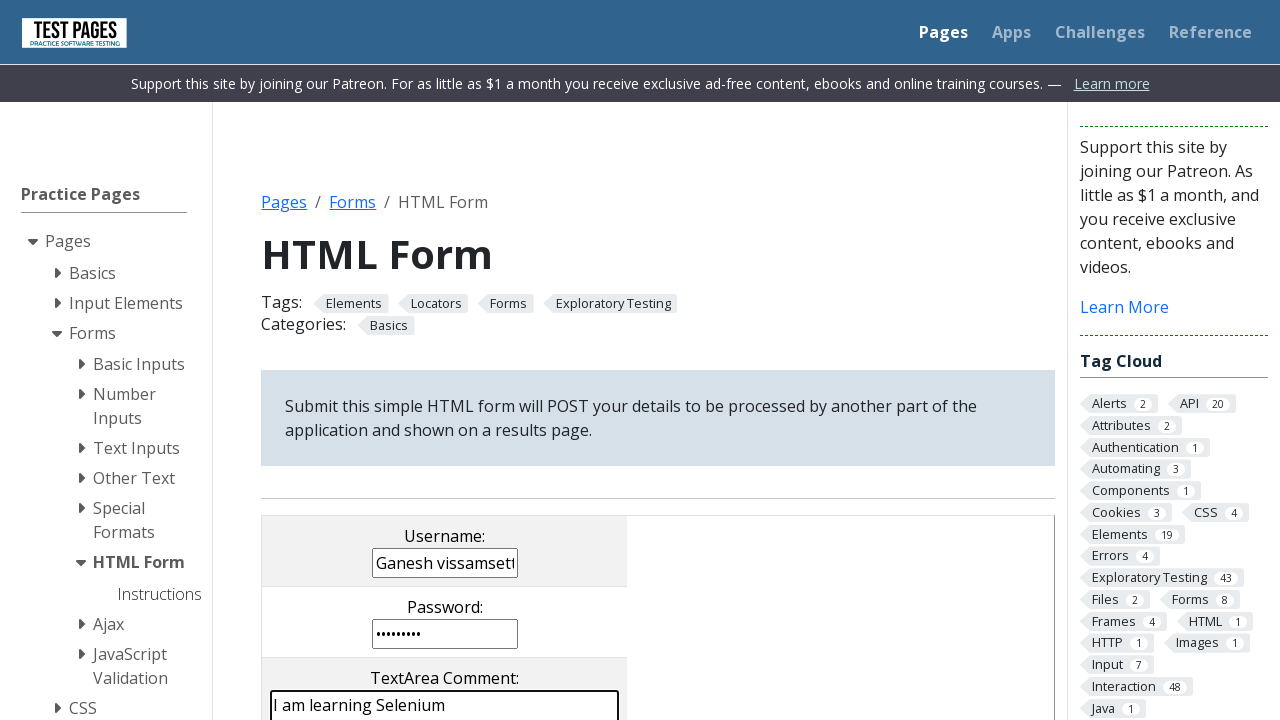

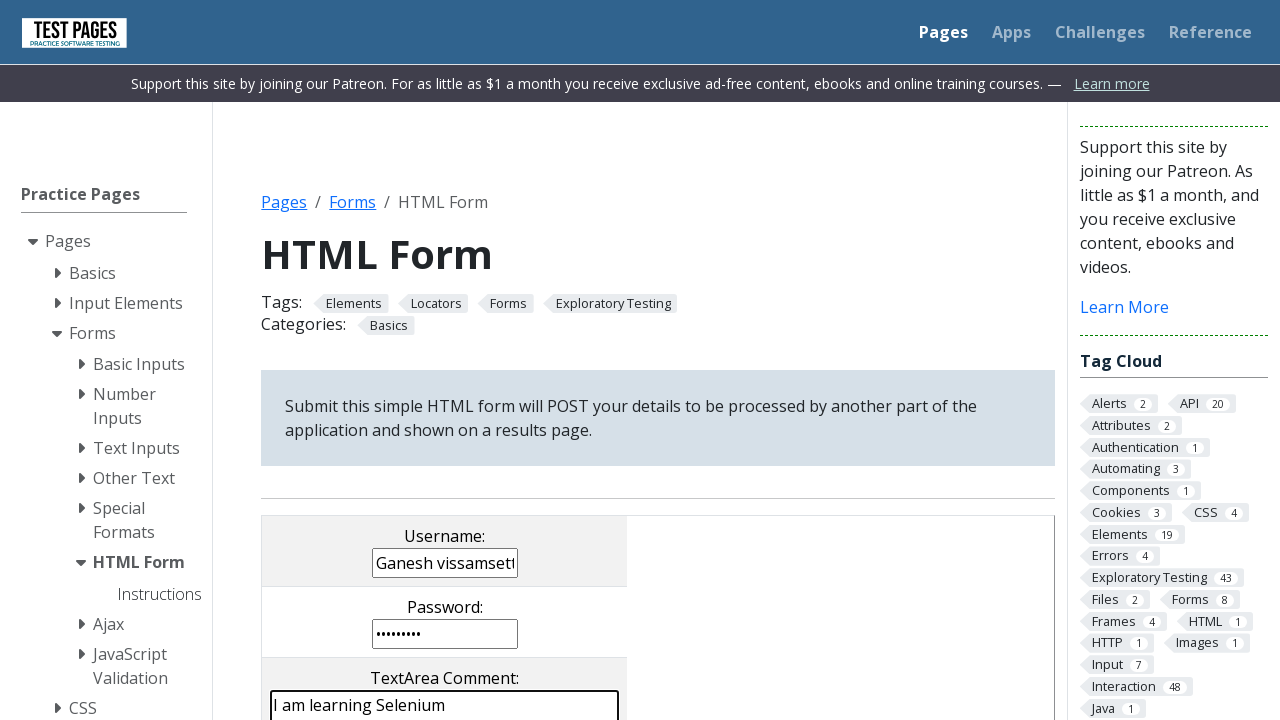